Navigates to the homepage and clicks the Students link using actions

Starting URL: https://gravitymvctestapplication.azurewebsites.net/

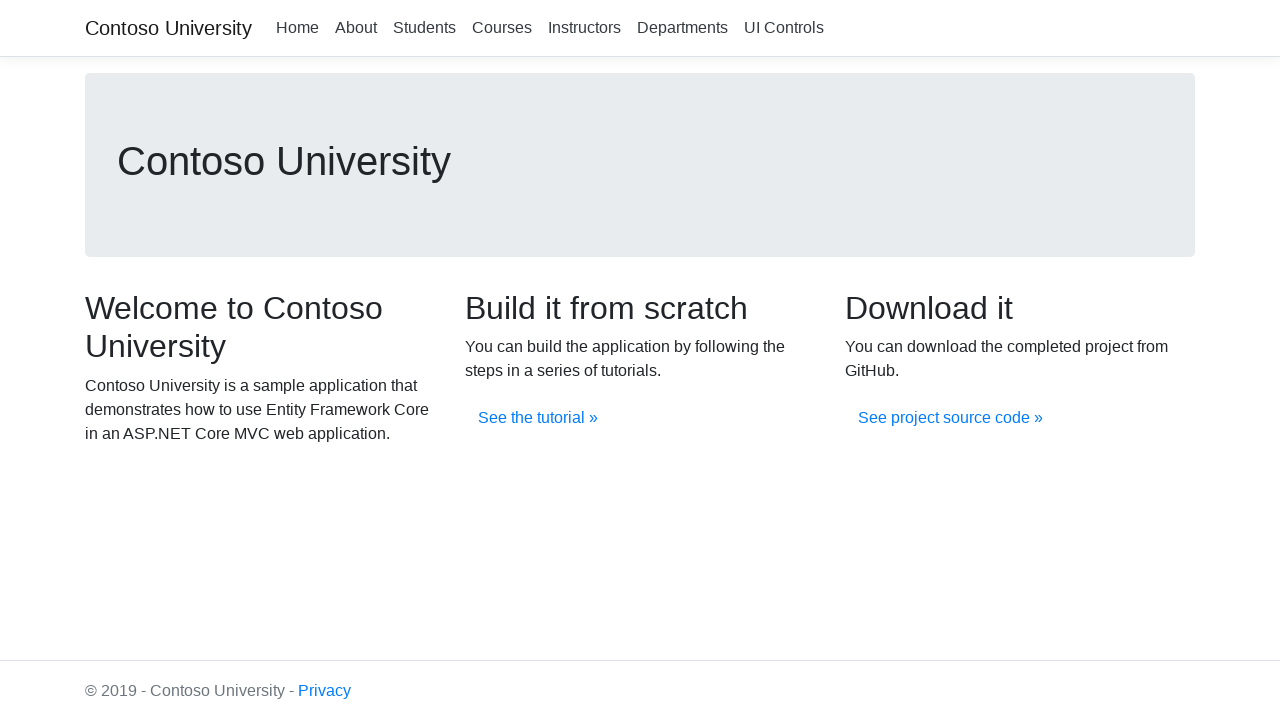

Navigated to homepage
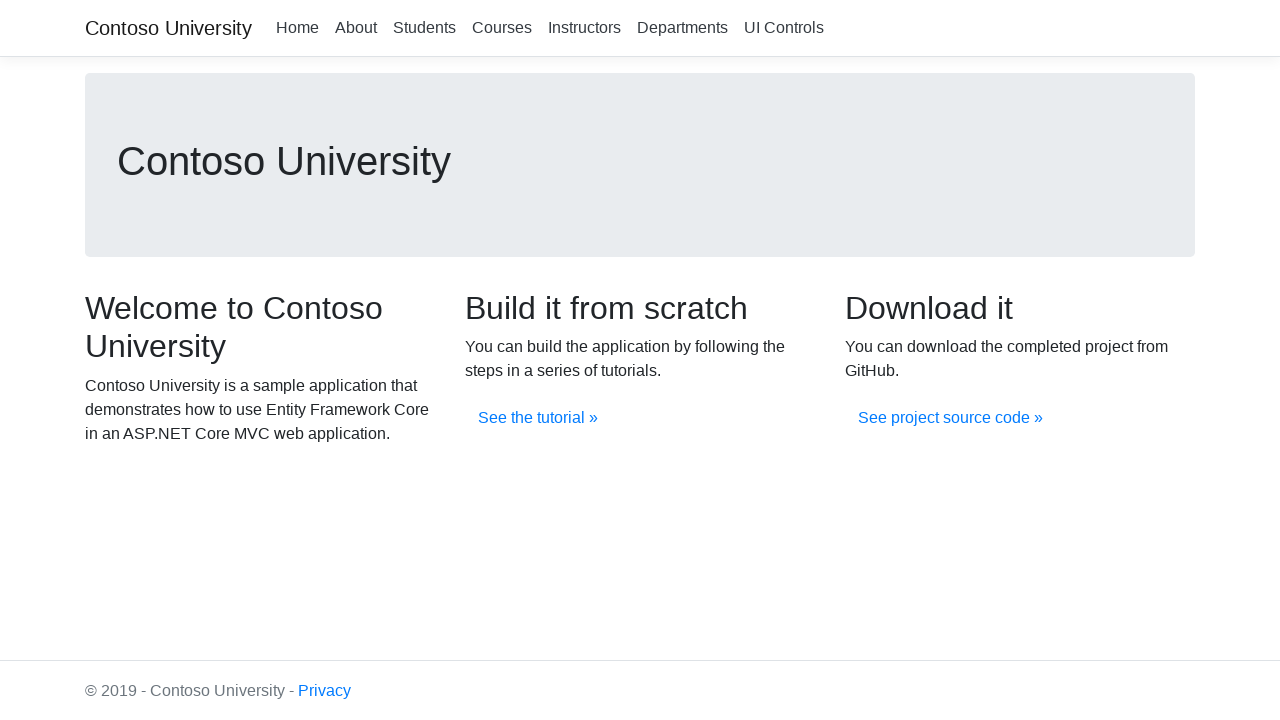

Clicked the Students link at (424, 28) on xpath=//a[.='Students']
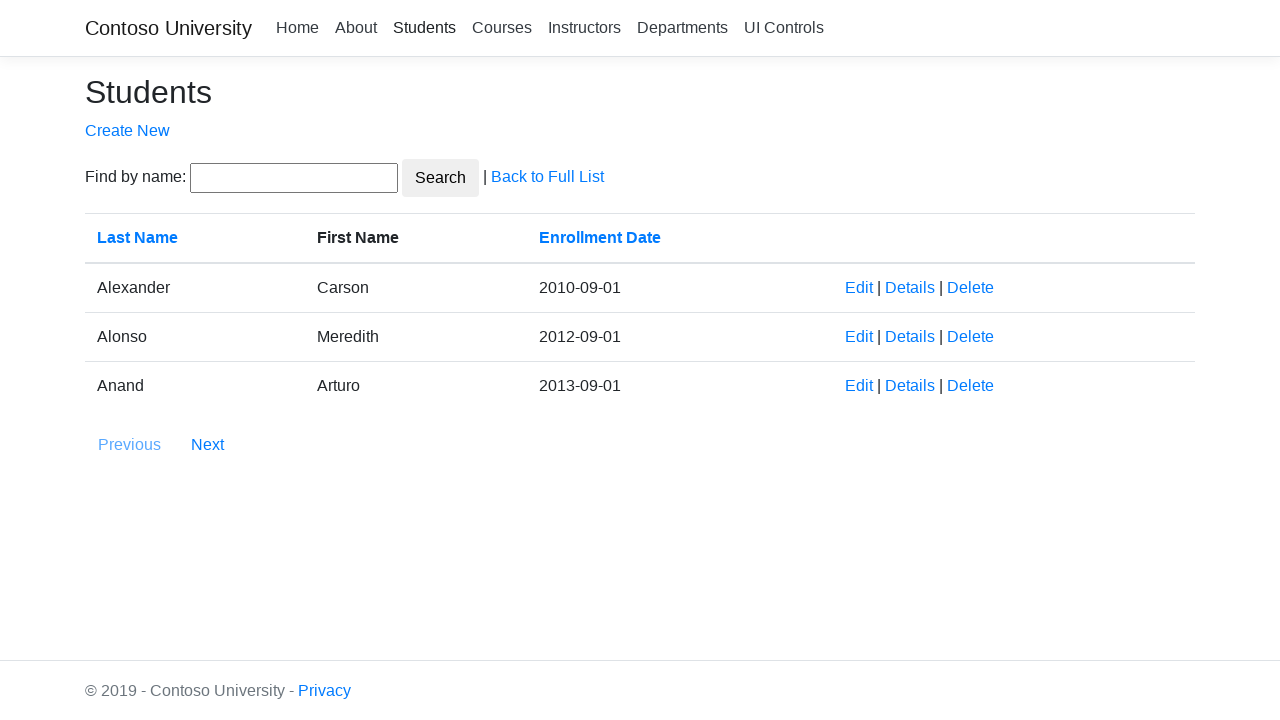

Waited for page to load (networkidle)
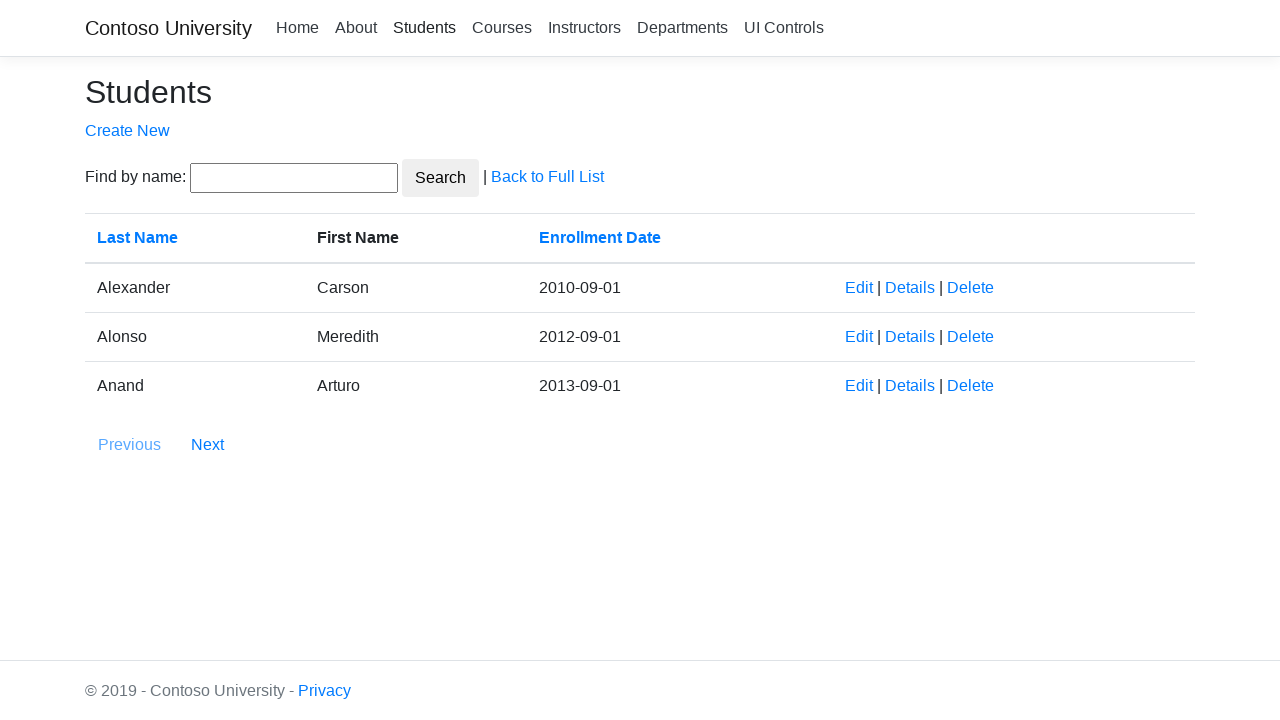

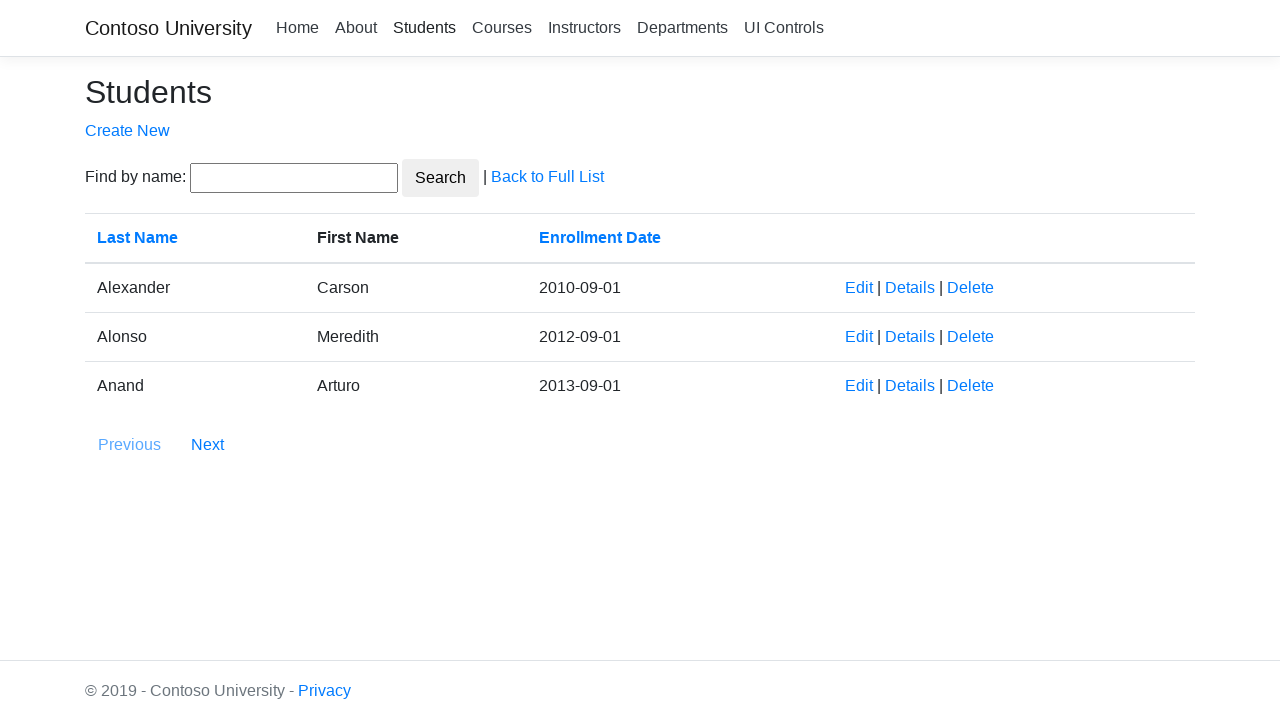